Navigates to Flipkart homepage and verifies the page loads successfully by checking for page content.

Starting URL: https://www.flipkart.com/

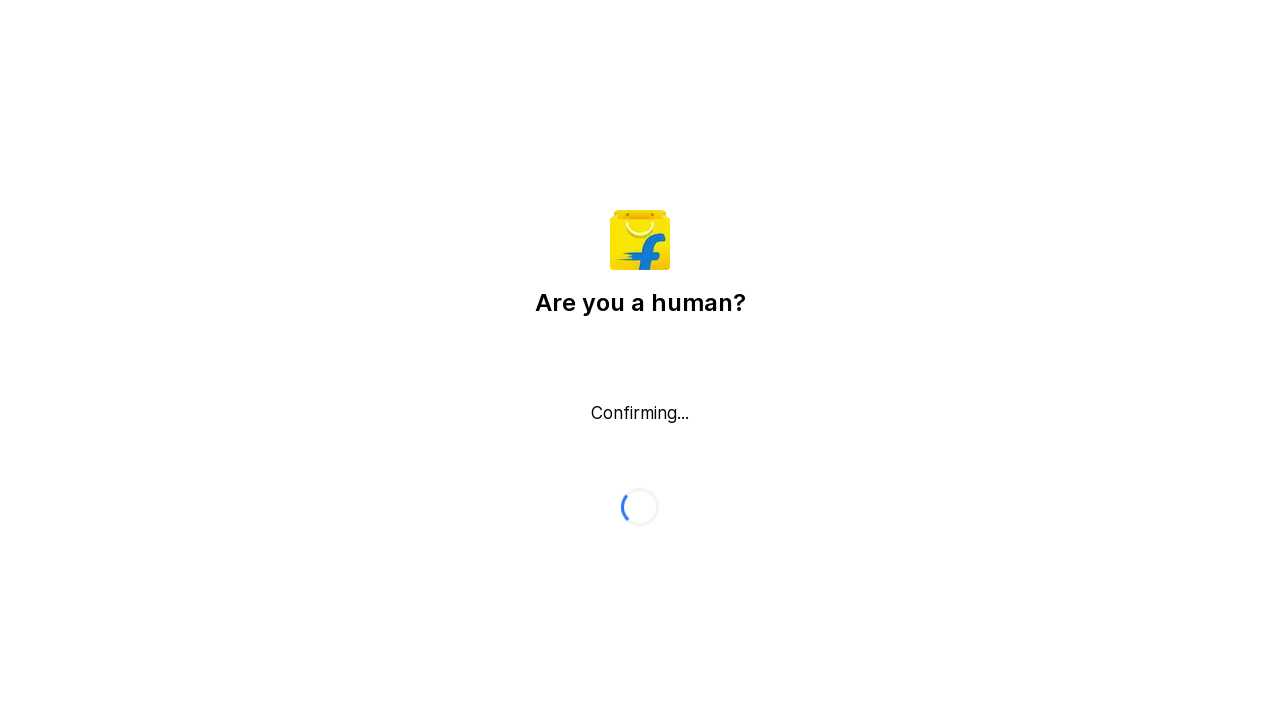

Page DOM content loaded
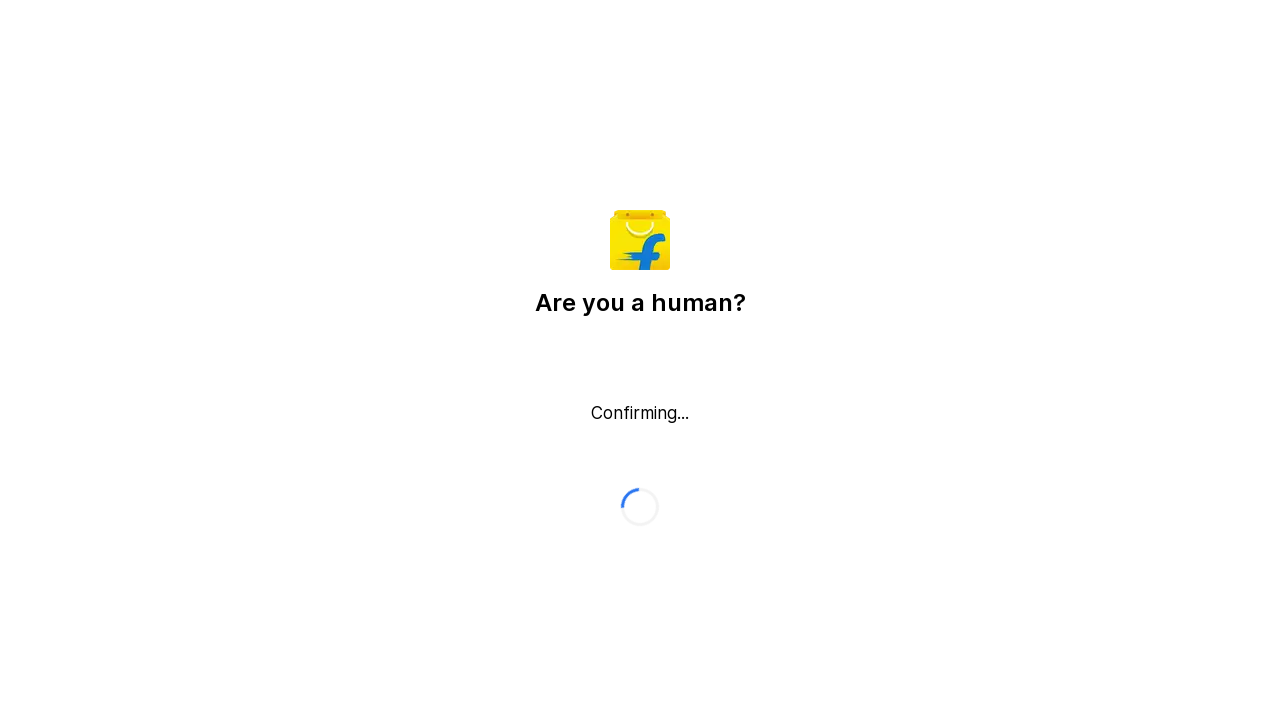

Verified page title exists - Flipkart homepage loaded successfully
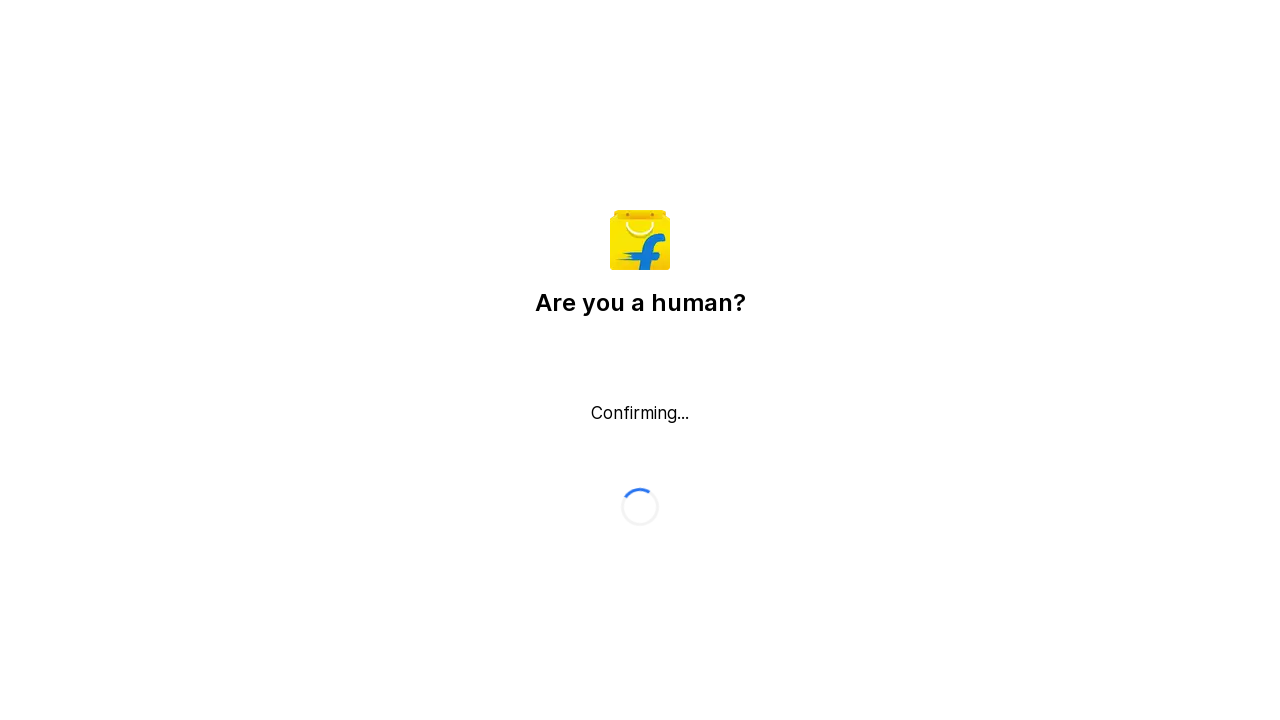

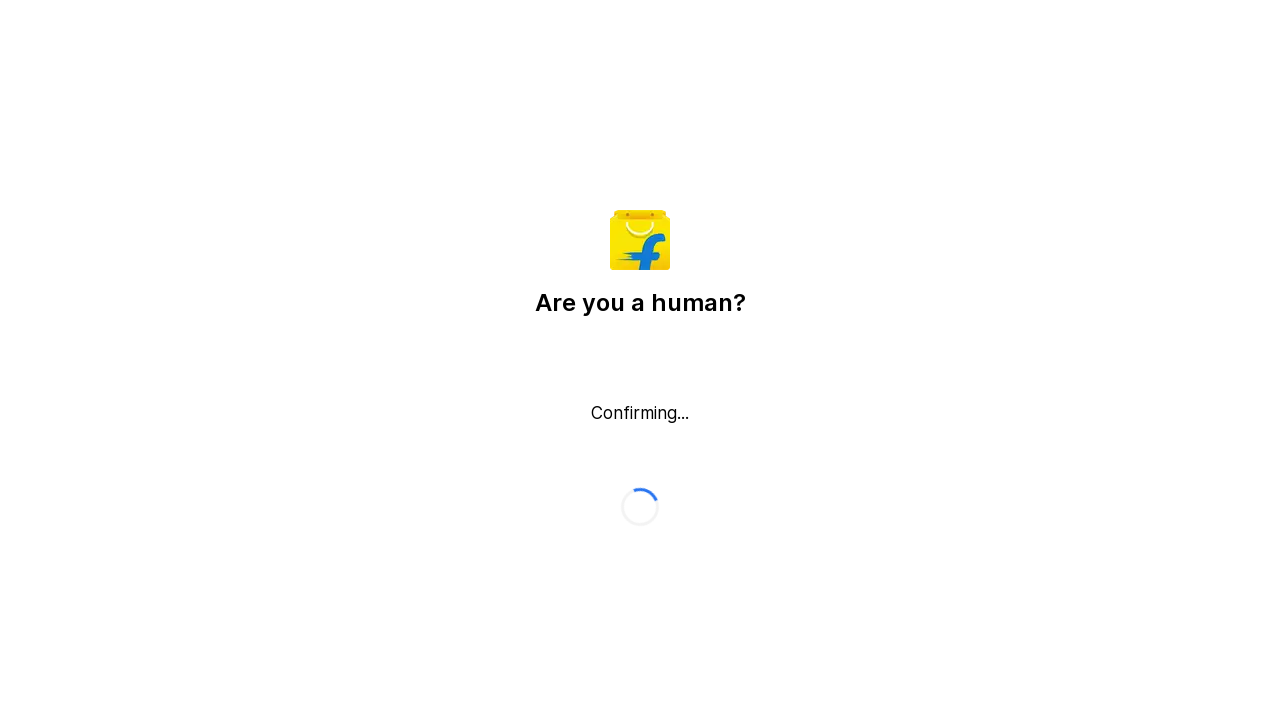